Tests drag and drop with offset by dragging an element to specific coordinates.

Starting URL: https://demoqa.com/dragabble

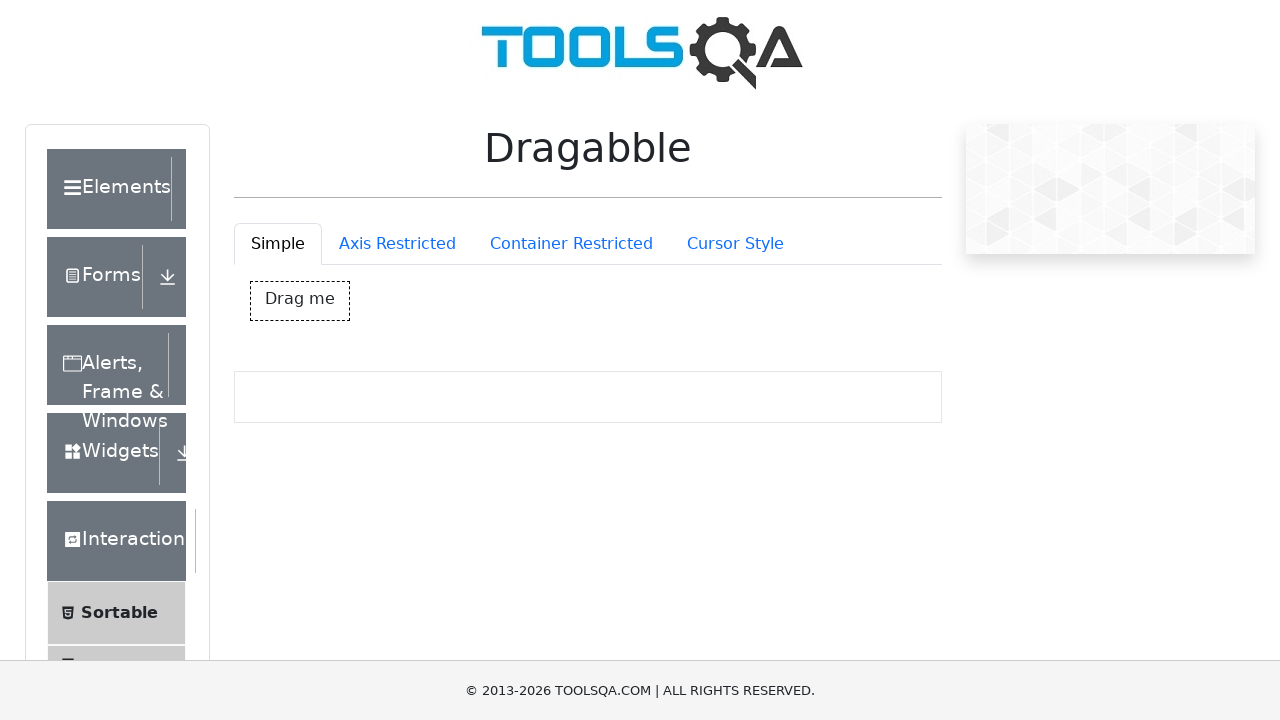

Navigated to drag and drop test page
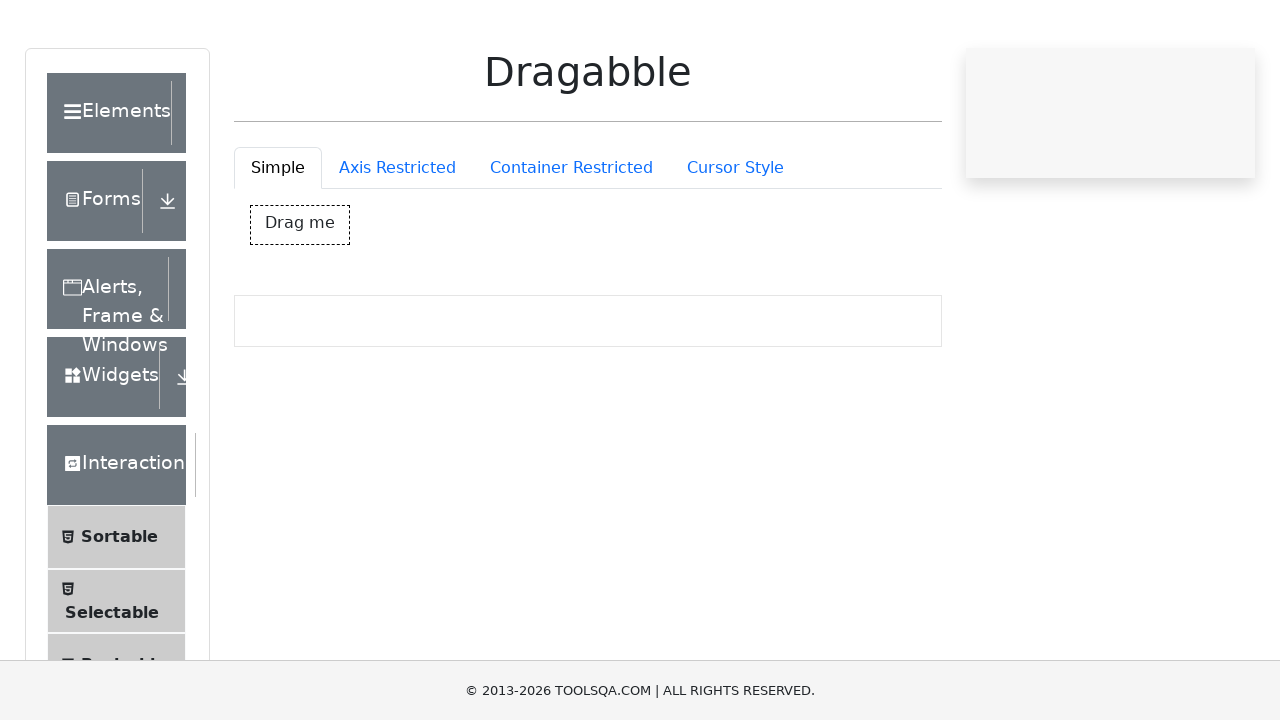

Located draggable element with ID 'dragBox'
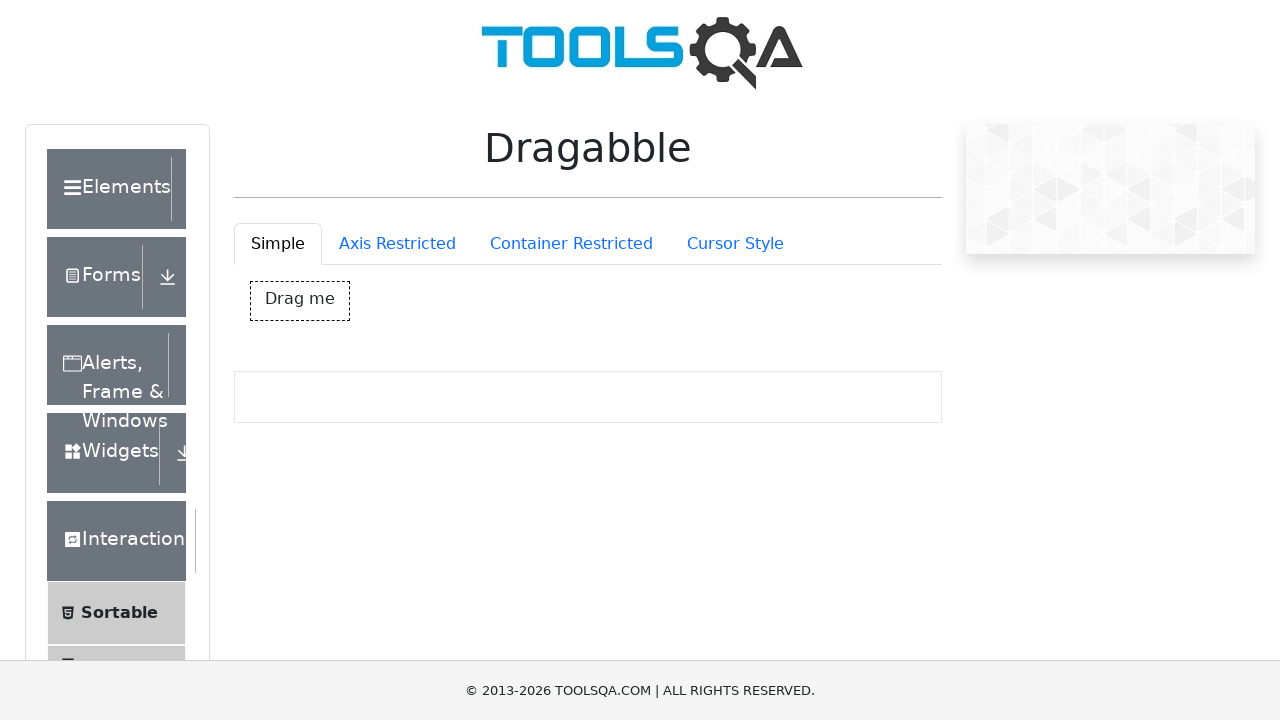

Retrieved bounding box coordinates of draggable element
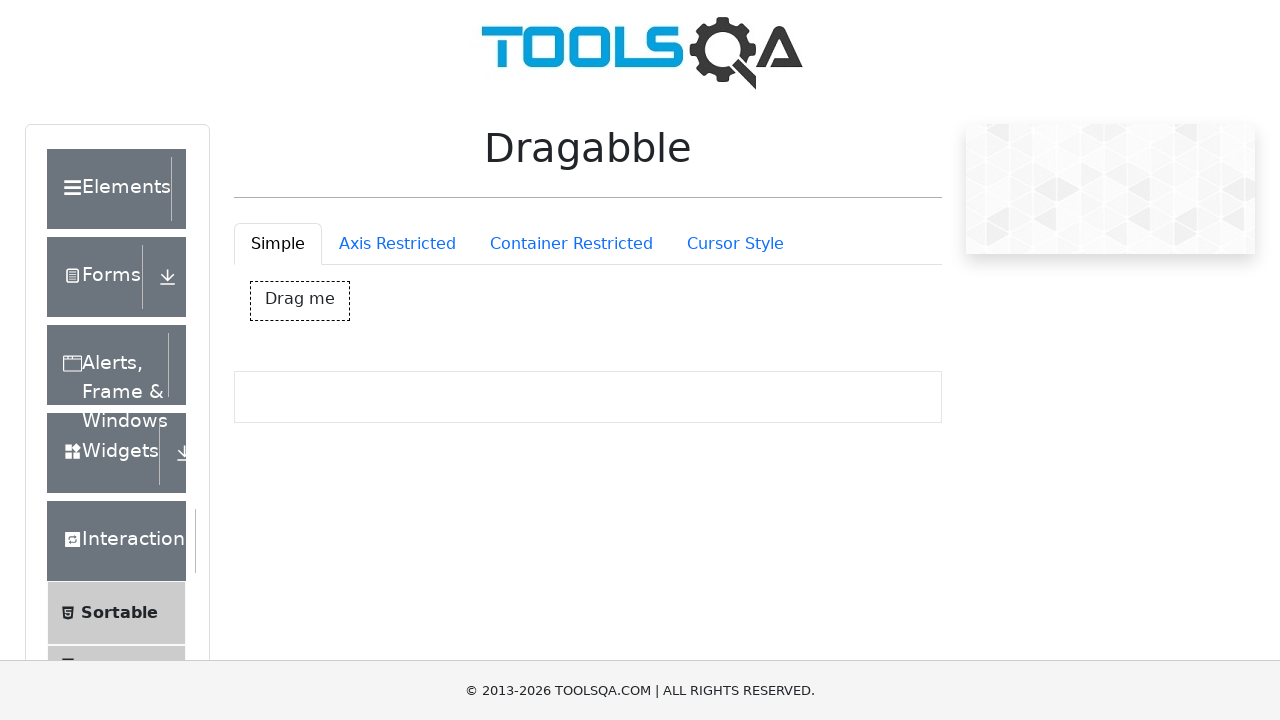

Moved mouse to center of draggable element at (300, 301)
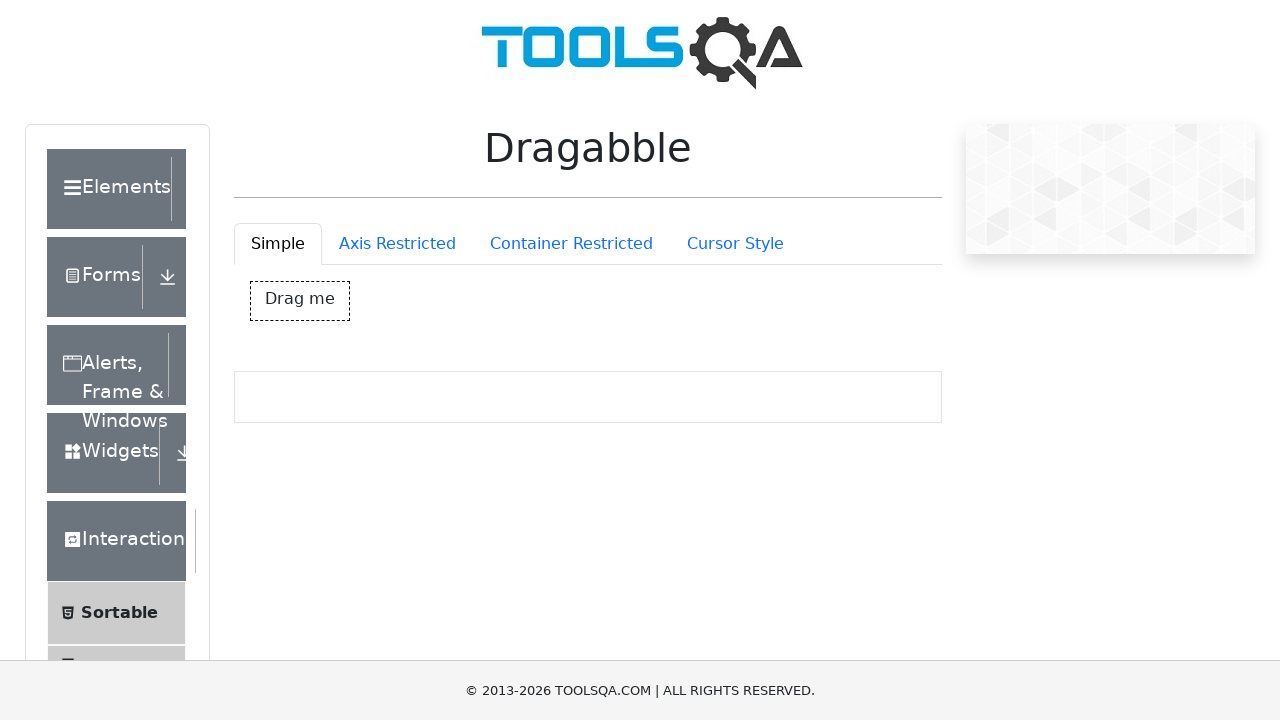

Pressed mouse button down on draggable element at (300, 301)
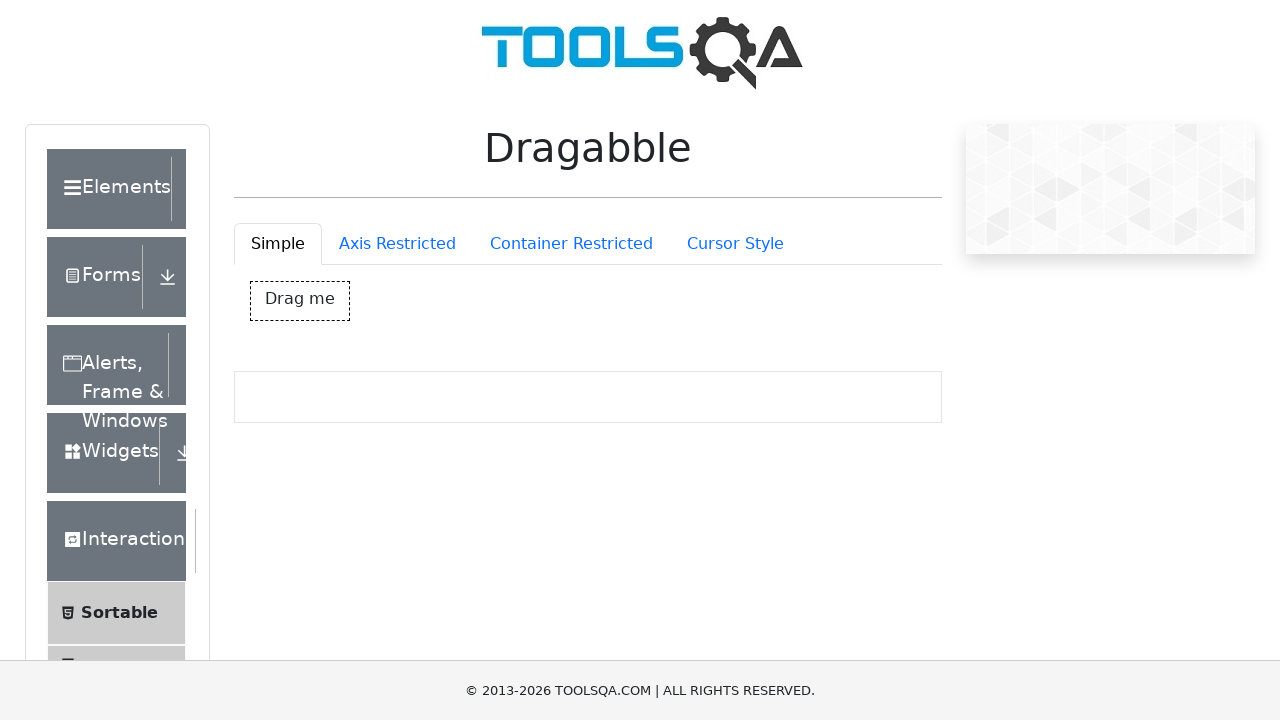

Dragged element by offset (150, 150) pixels at (450, 451)
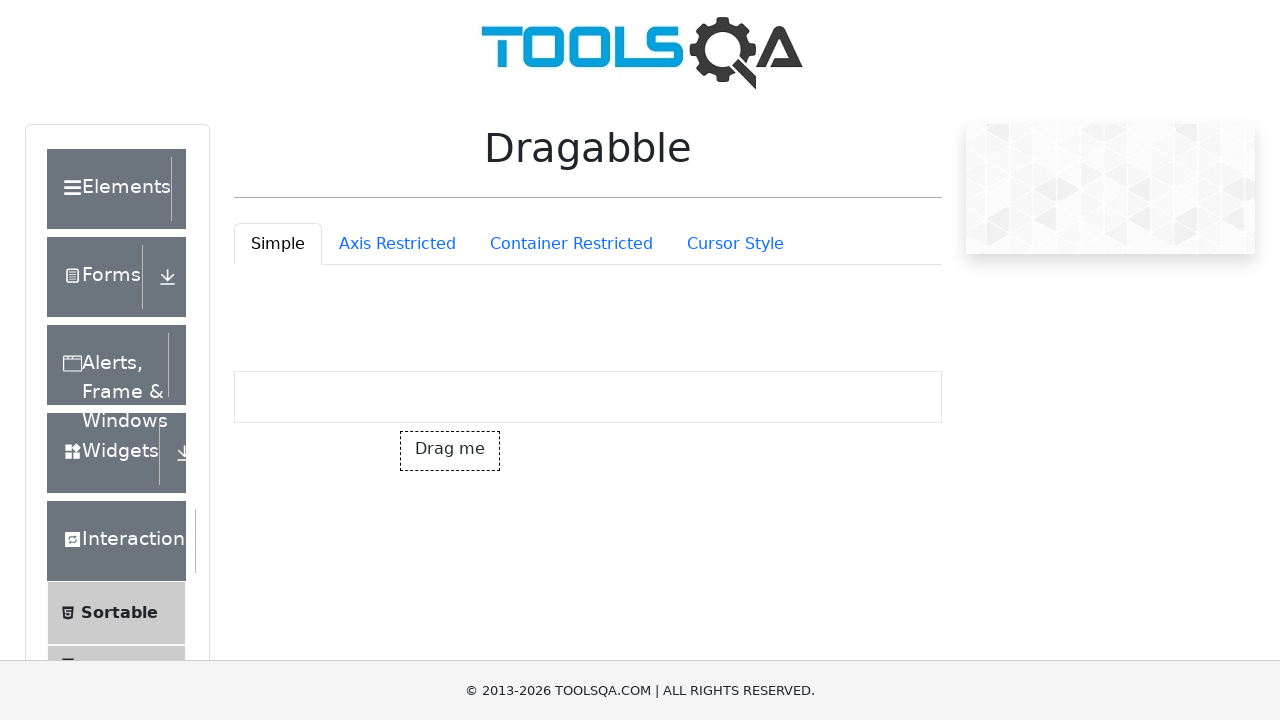

Released mouse button to complete drag operation at (450, 451)
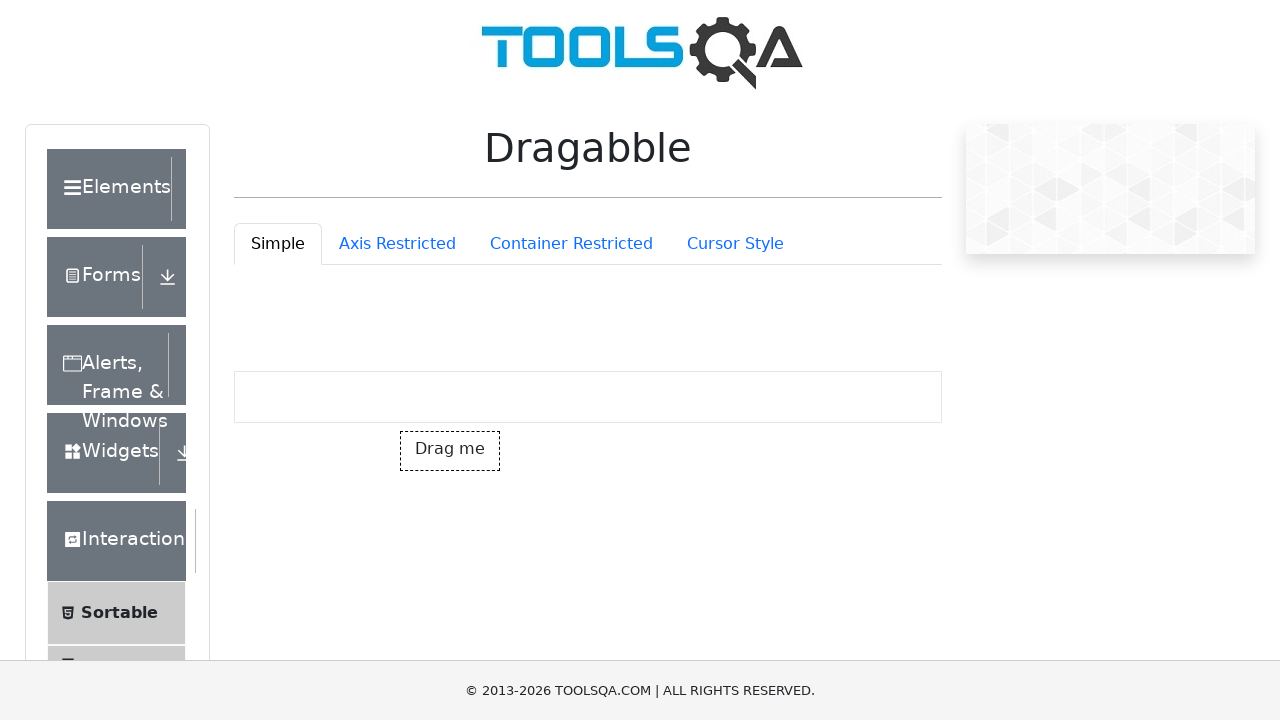

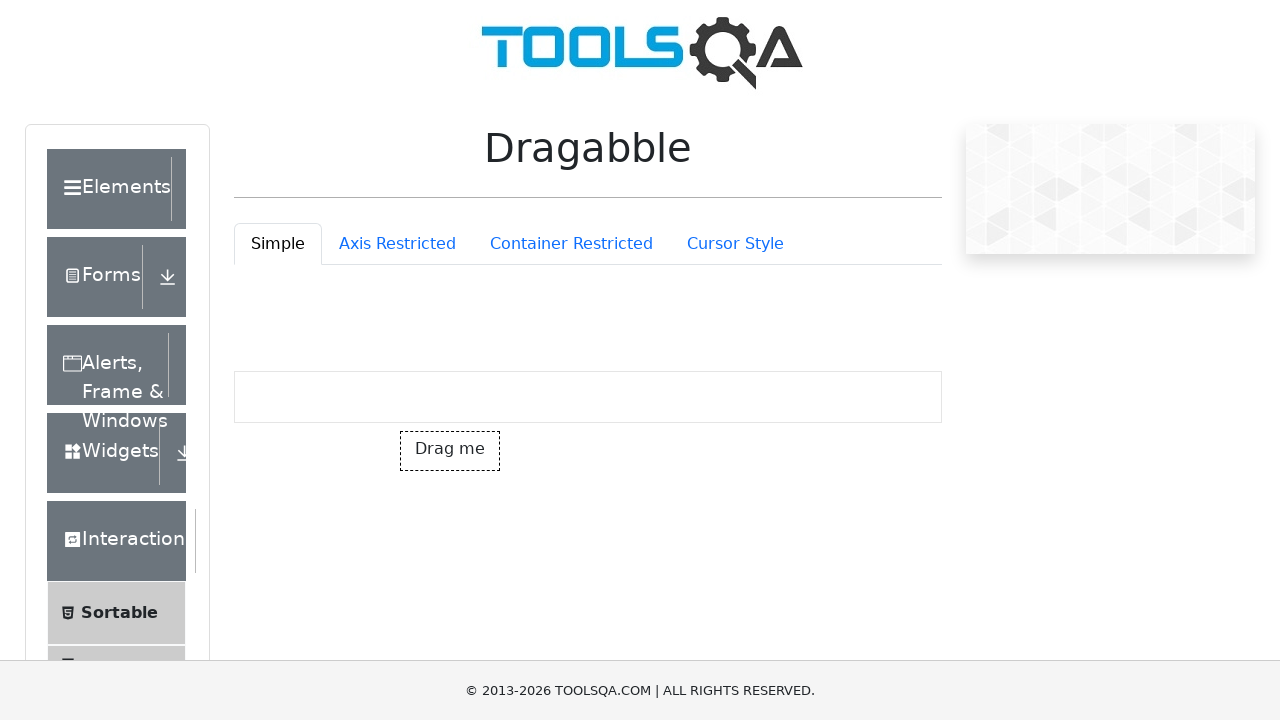